Tests the text-box form by filling in username, email, current address, and permanent address fields, then submitting and verifying the output contains the entered values.

Starting URL: https://demoqa.com/text-box

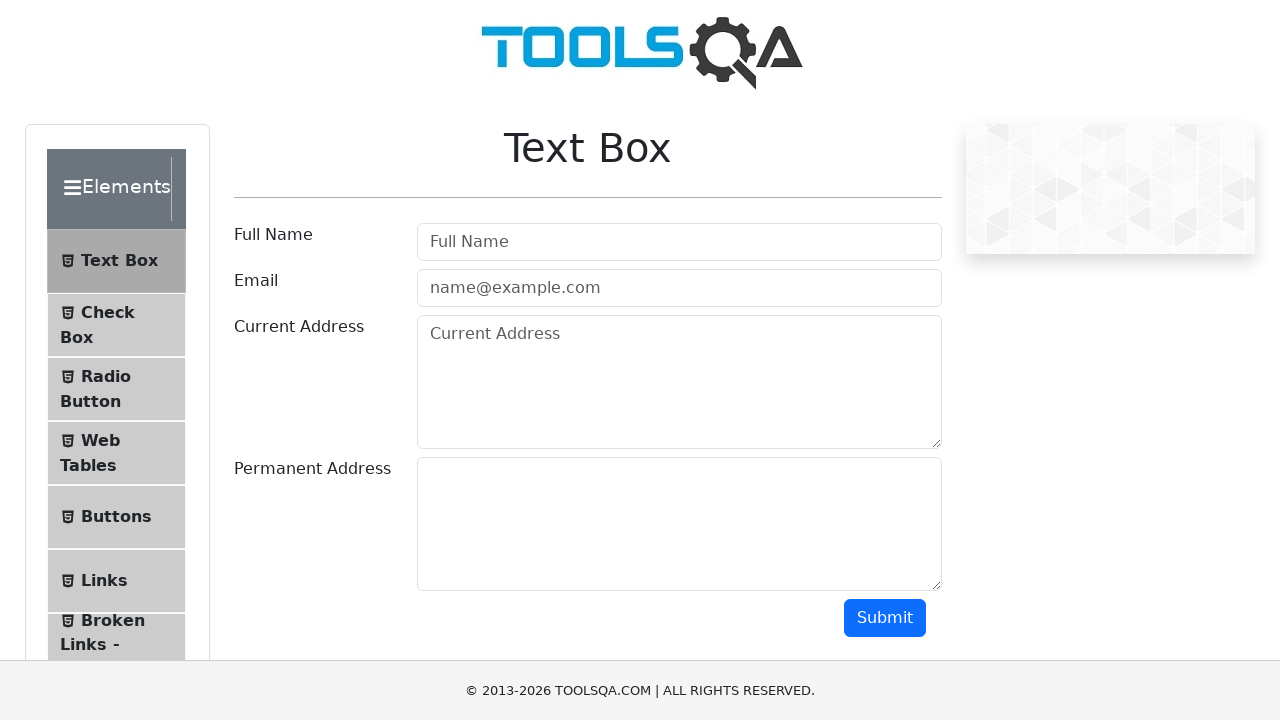

Filled username field with 'Marina' on #userName
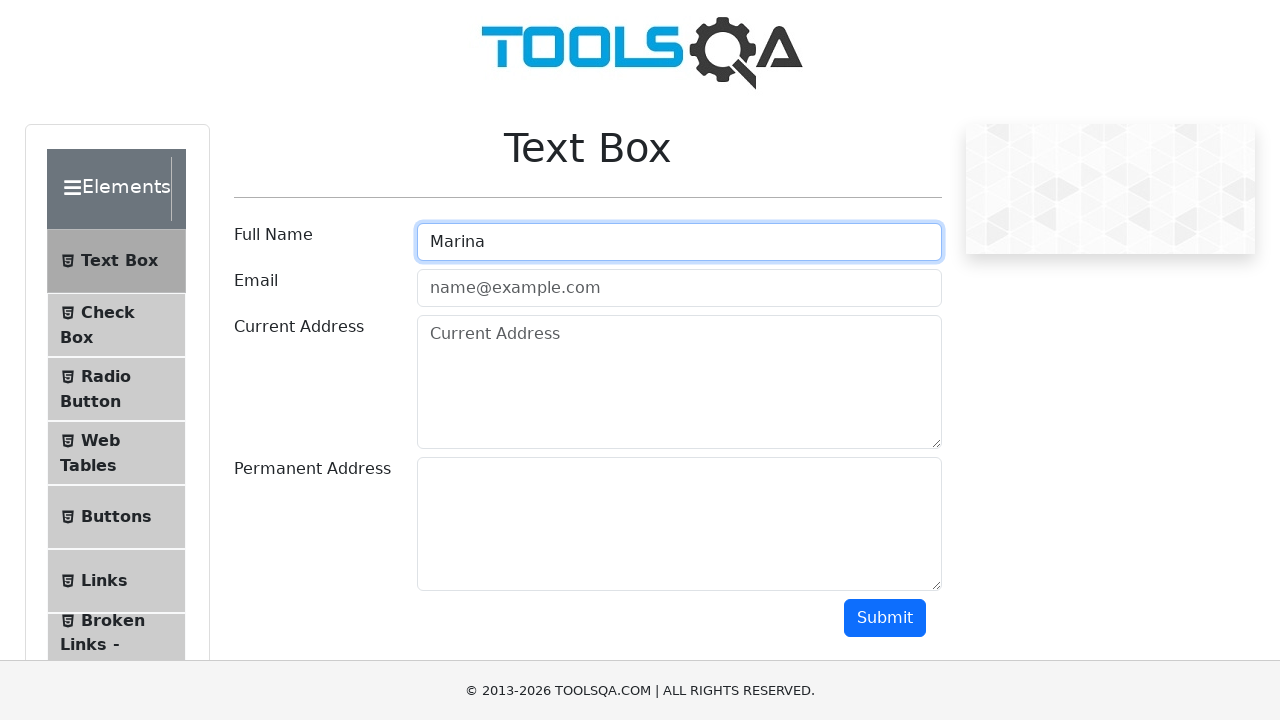

Filled email field with 'Marinamari@rom.eu' on #userEmail
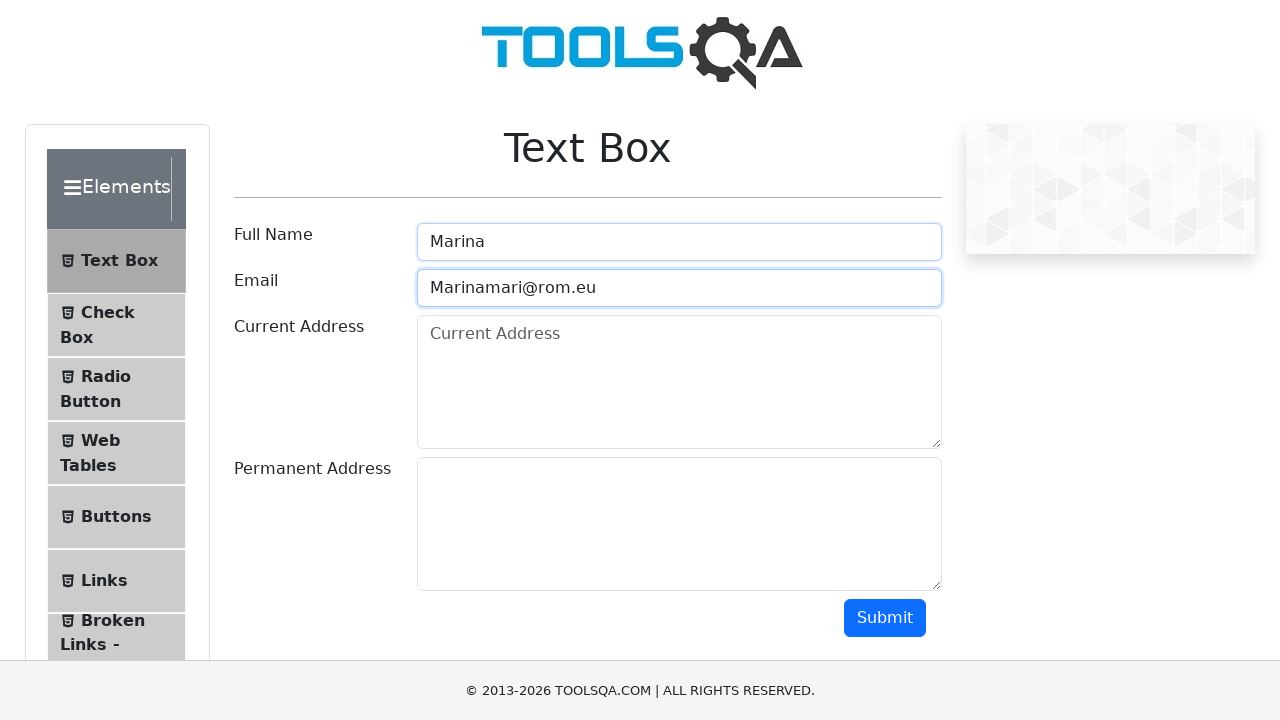

Filled current address field with '1111222' on #currentAddress
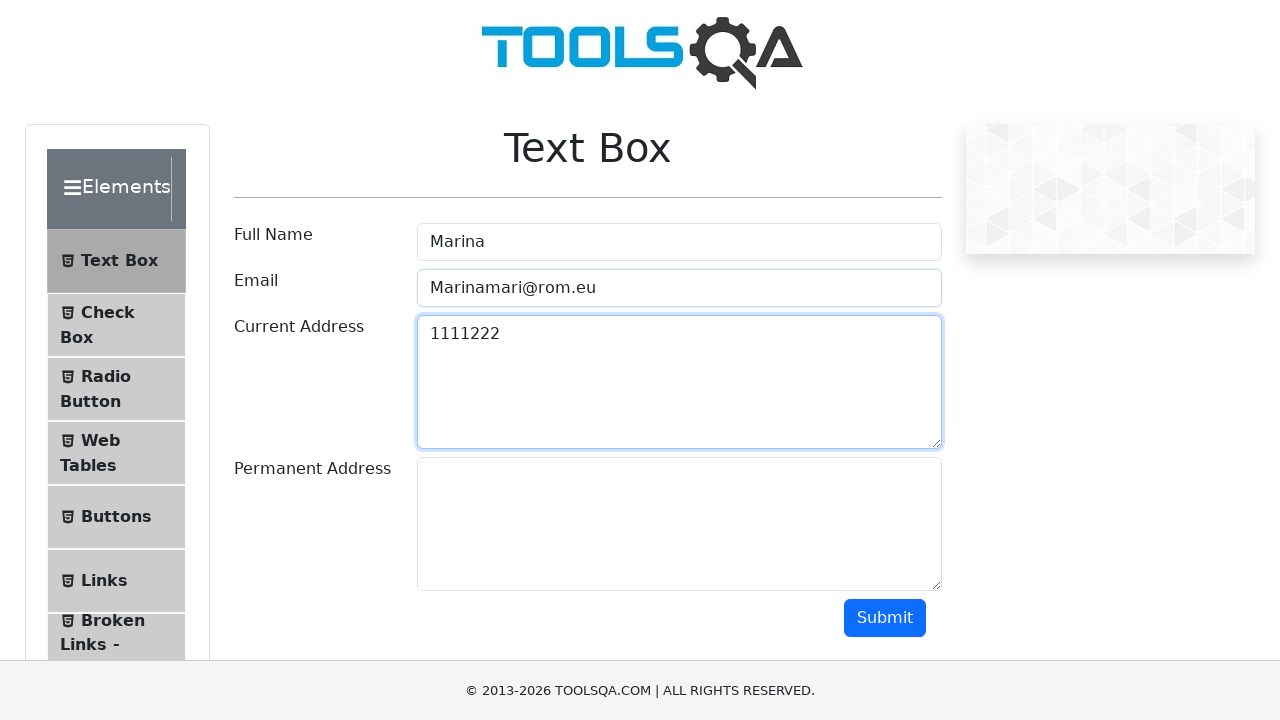

Filled permanent address field with 'abavfd' on #permanentAddress
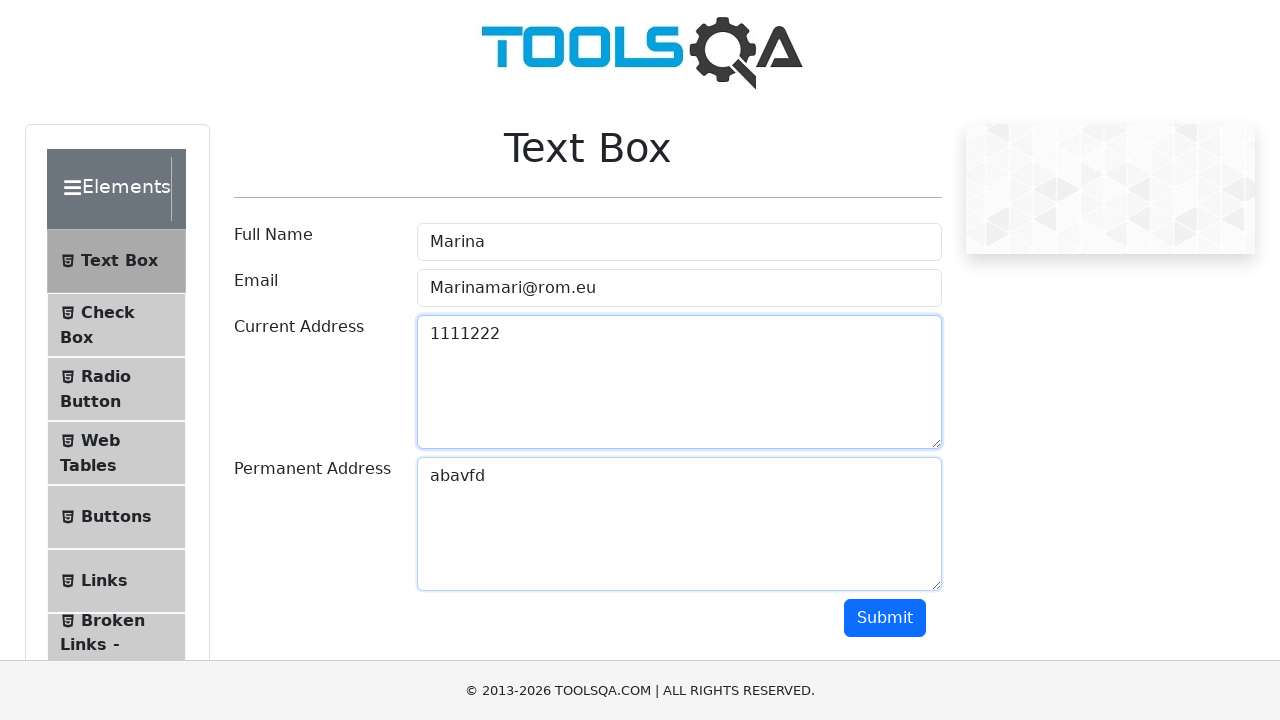

Clicked Submit button at (885, 618) on #submit
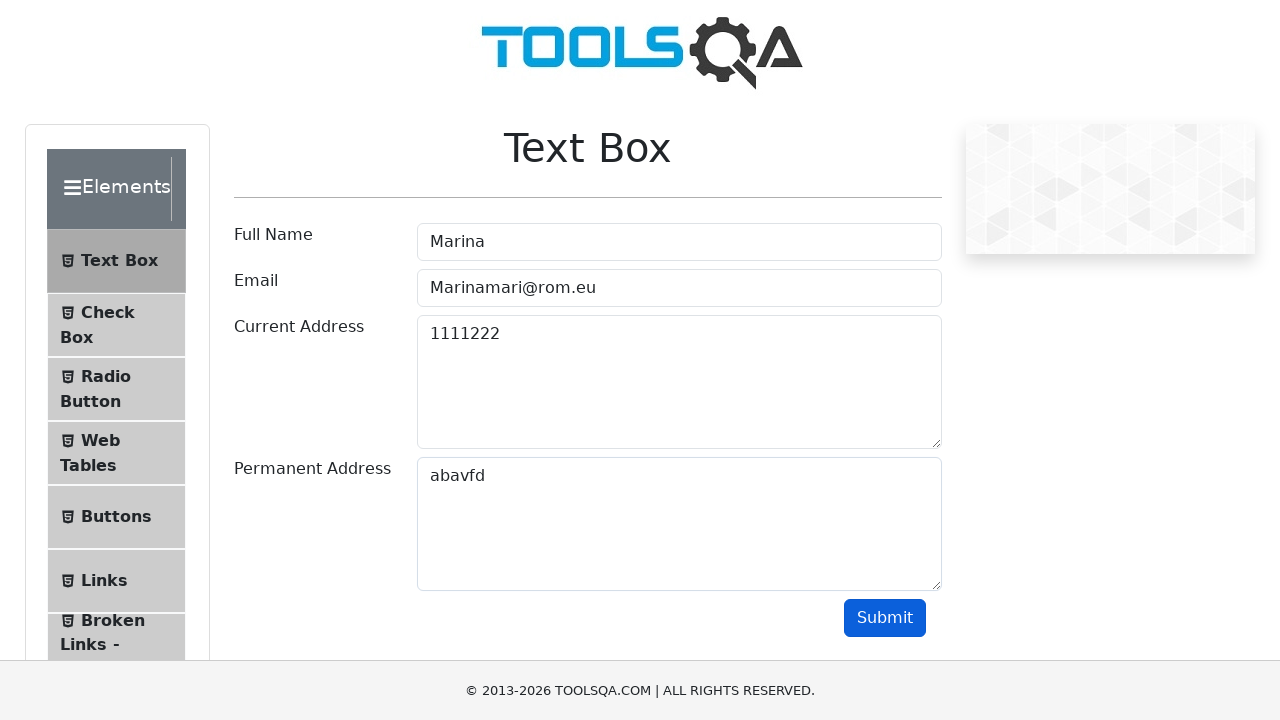

Located output element
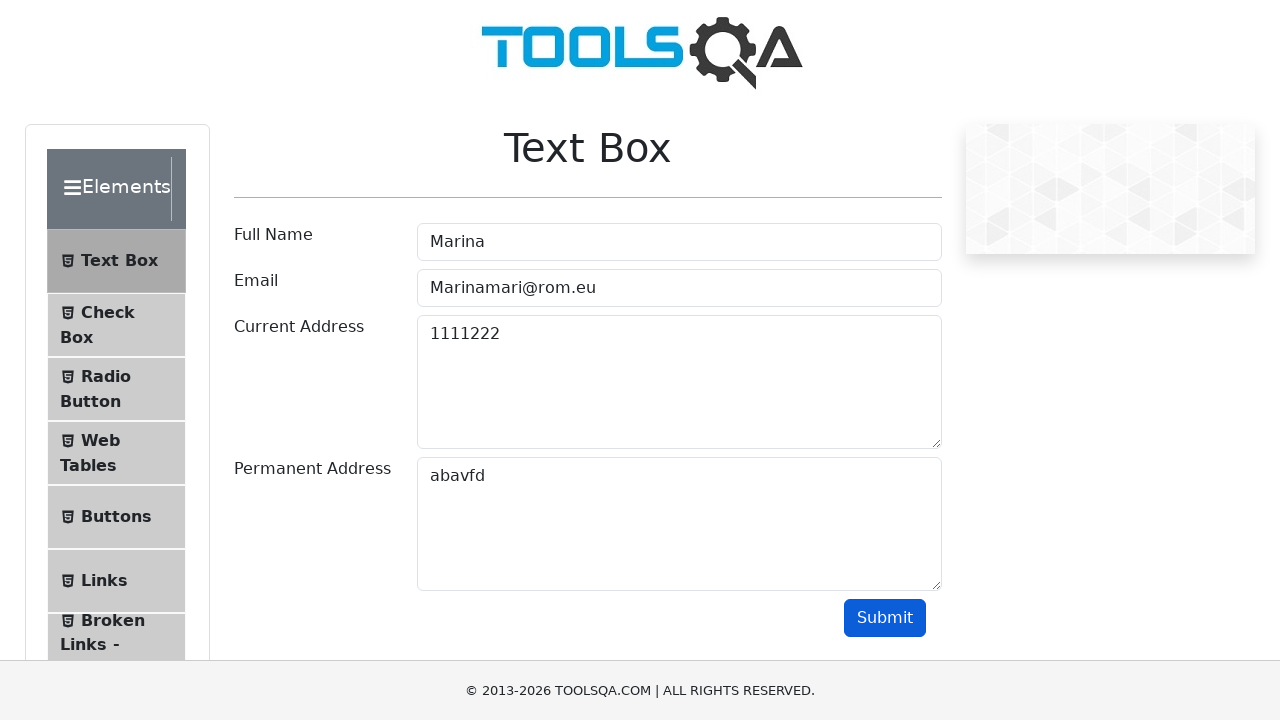

Output element became visible and form submission completed
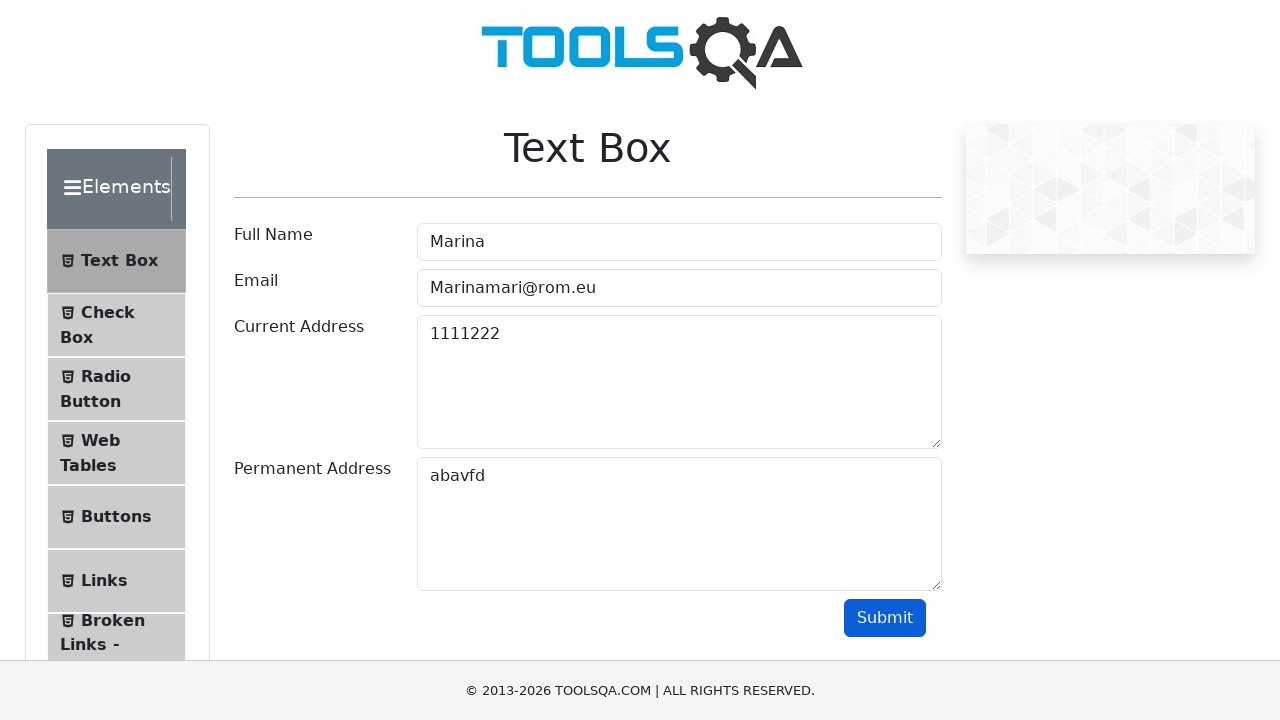

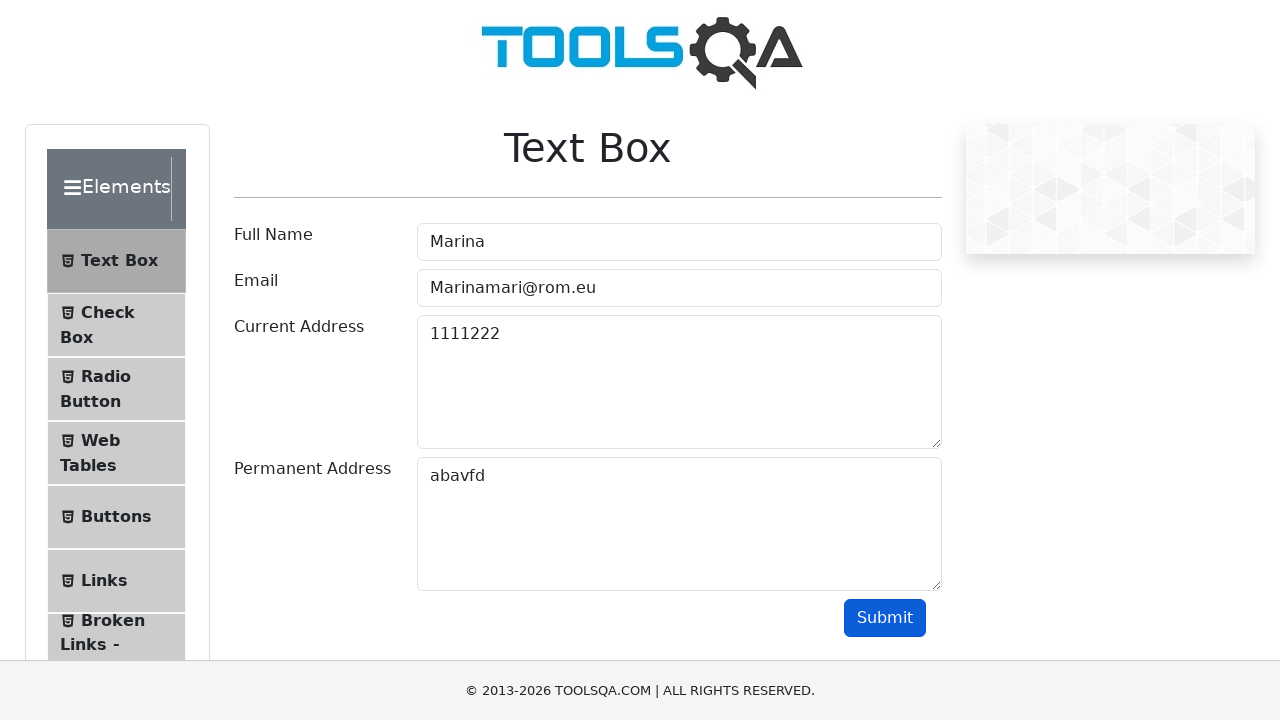